Tests clicking on the product title element on a product page

Starting URL: https://plusbase-auto.onshopbase.com/products/test-product-earth-projector-photography-lamp

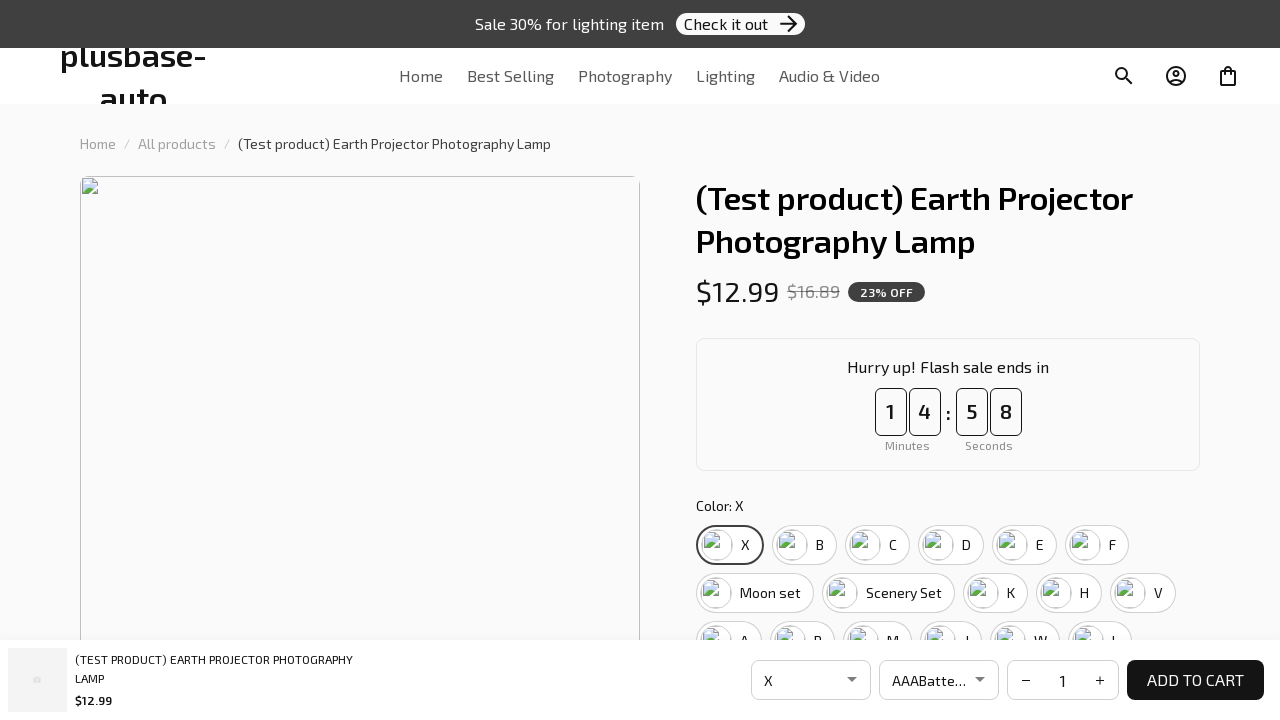

Clicked on the product title element at (914, 197) on [value='product.title']
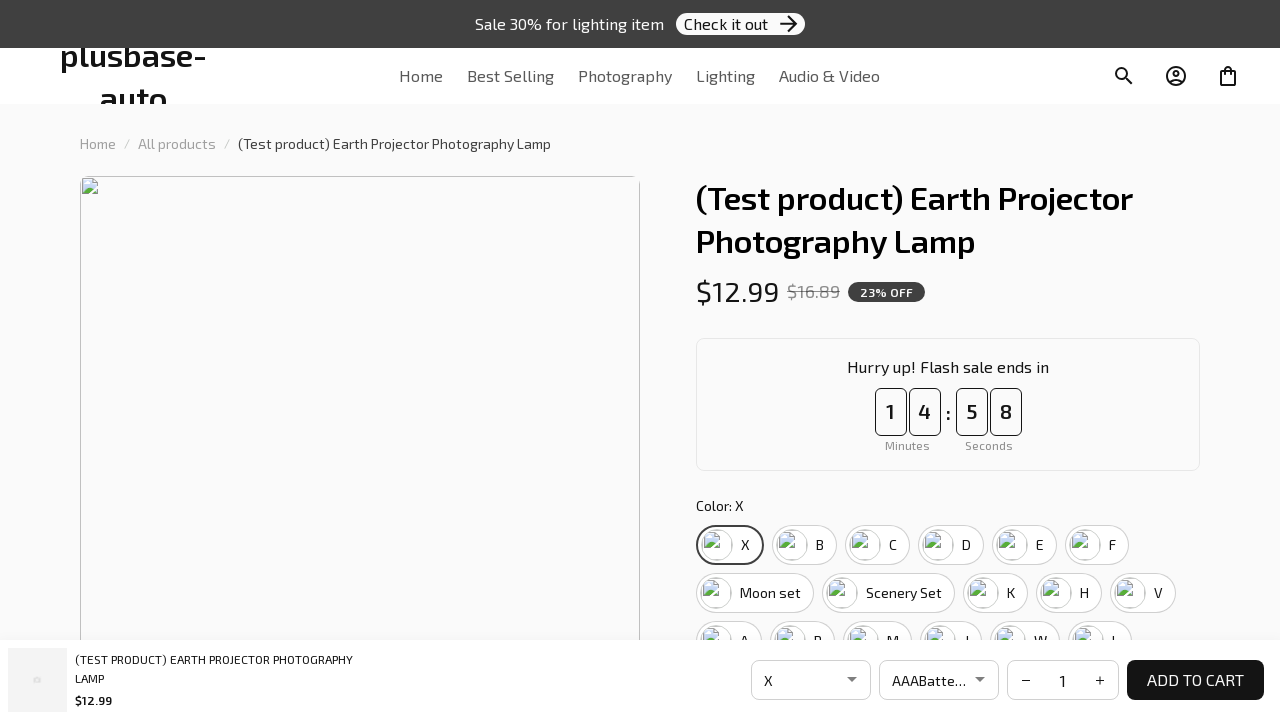

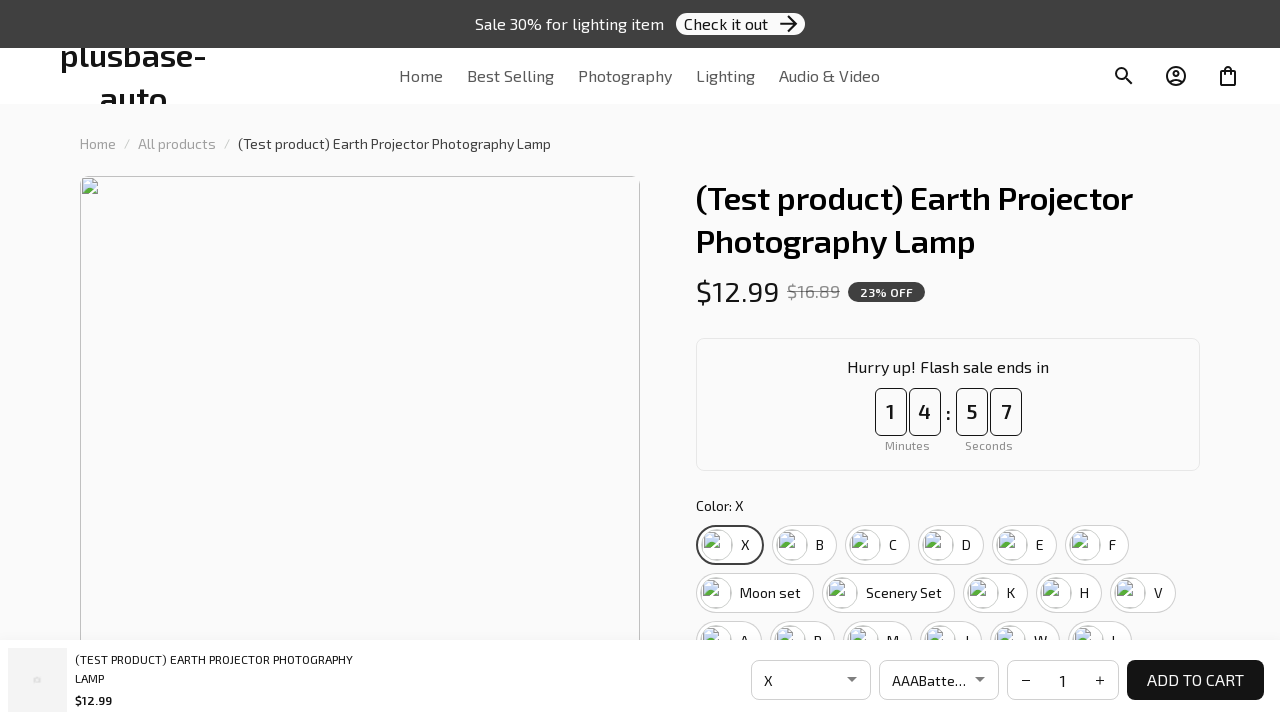